Tests a price range slider by dragging the minimum and maximum slider handles to adjust the price range

Starting URL: https://www.jqueryscript.net/demo/Price-Range-Slider-jQuery-UI/

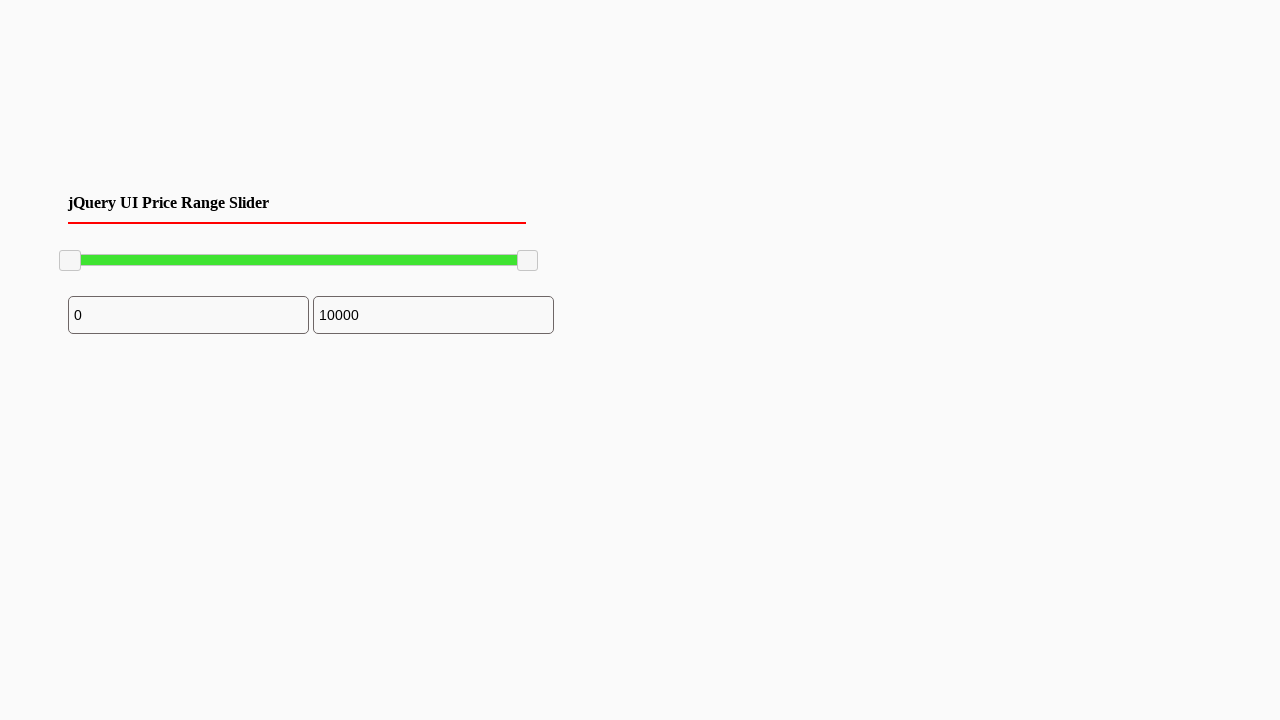

Located the minimum price slider handle
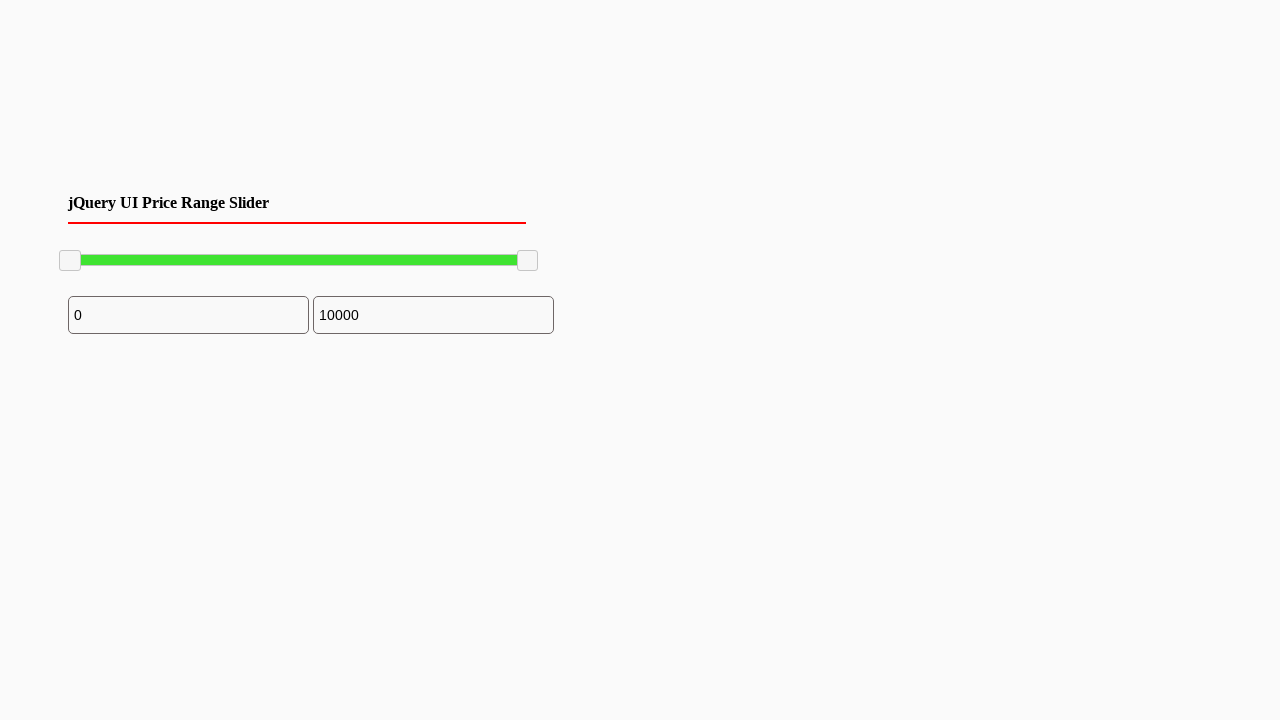

Dragged minimum slider 100 pixels to the right to adjust price range at (618, 251)
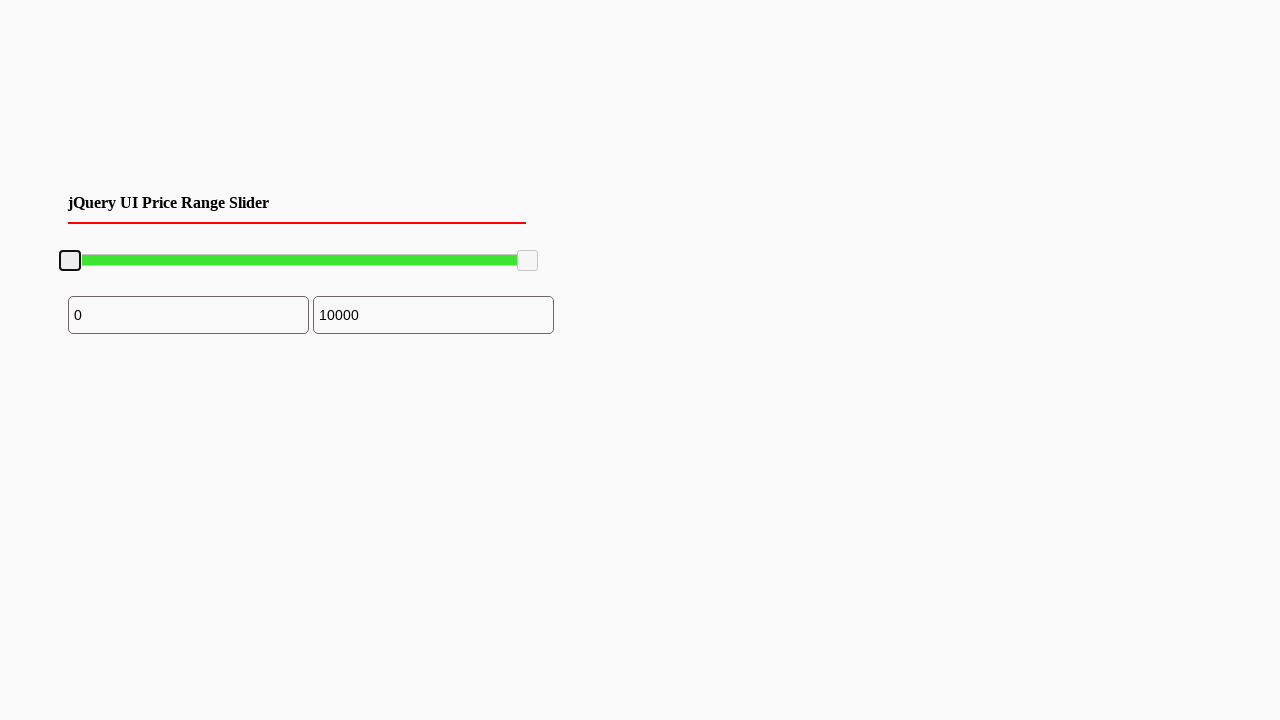

Located the maximum price slider handle
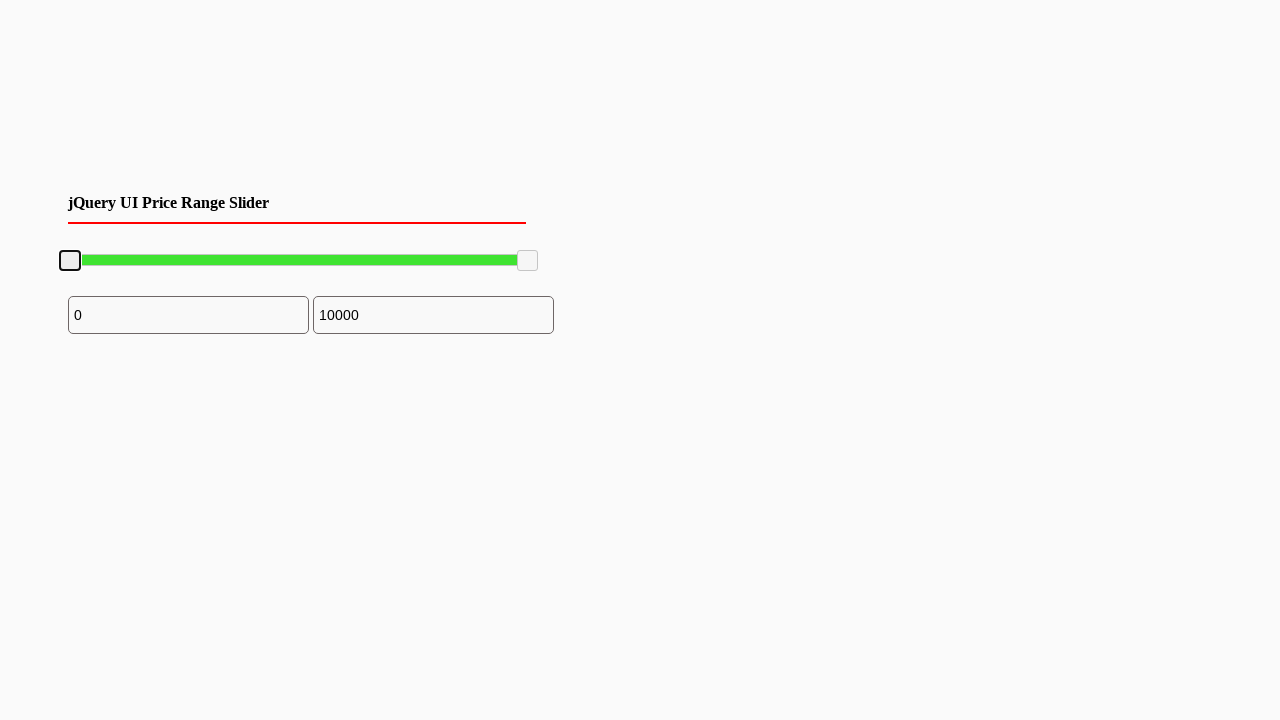

Dragged maximum slider 100 pixels to the left to adjust price range at (418, 251)
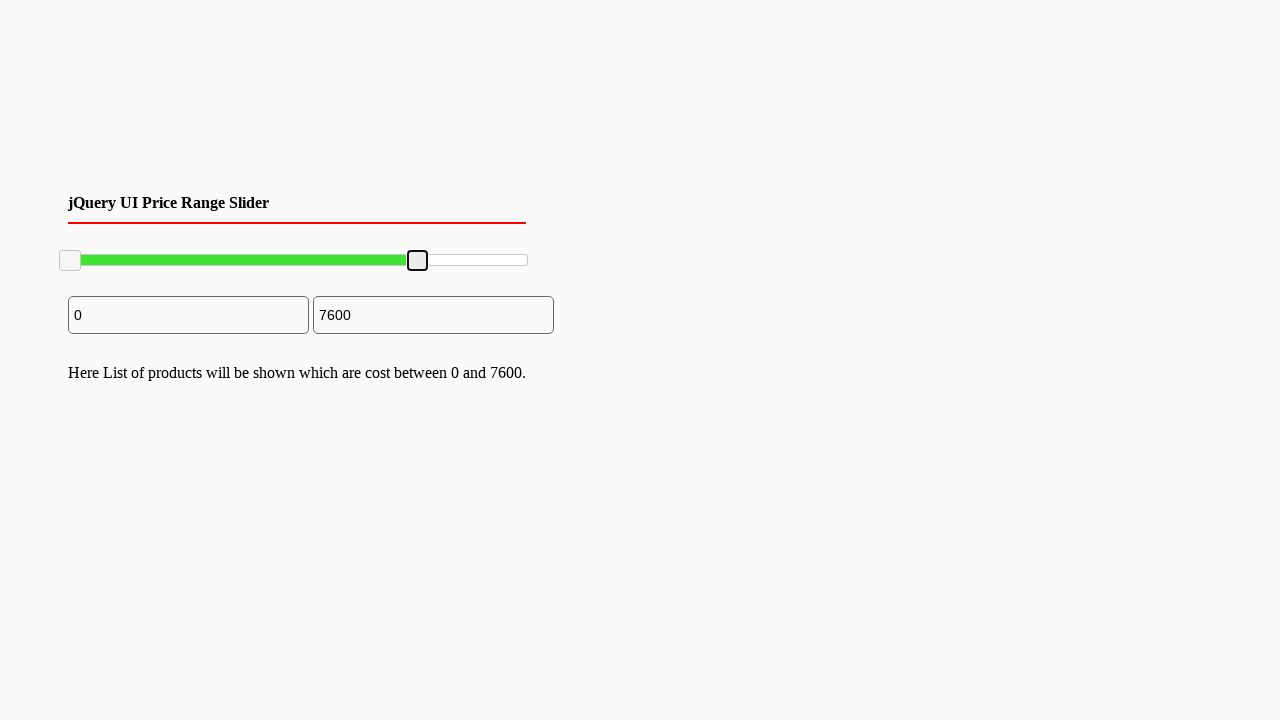

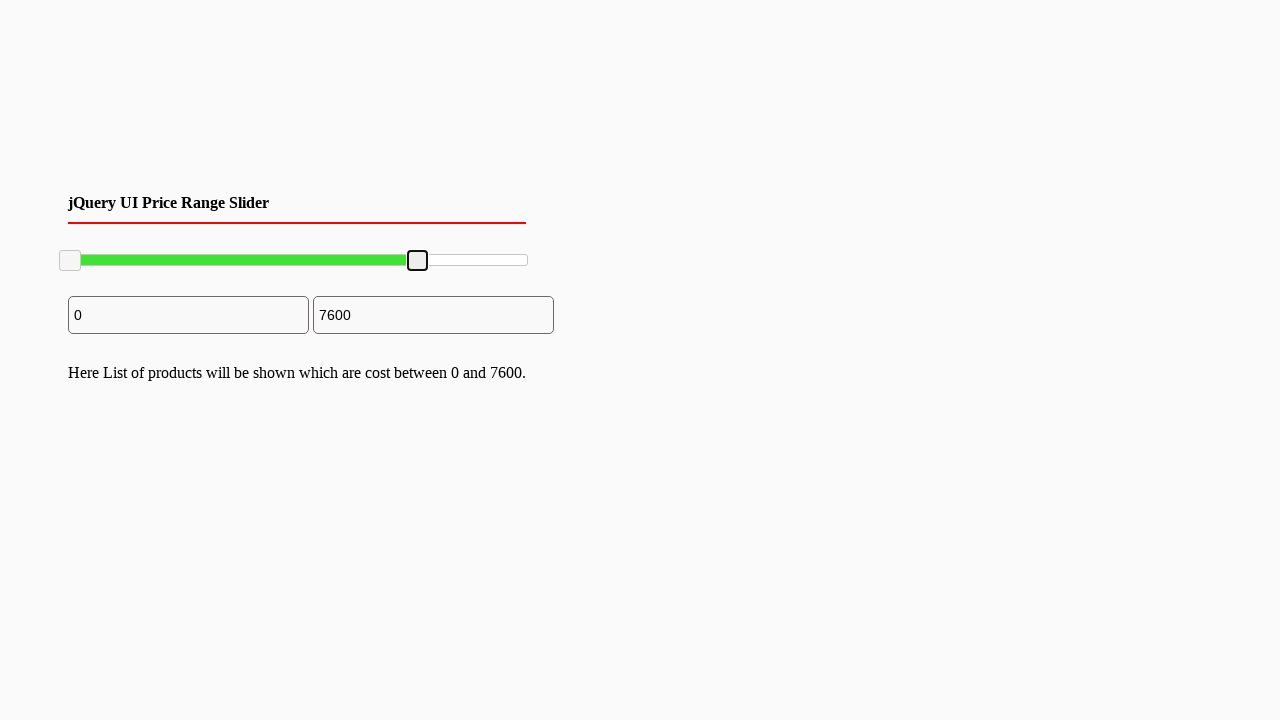